Tests the text box form on DemoQA by filling in name, email, current address, and permanent address fields, then submitting and verifying the output displays the entered information.

Starting URL: https://demoqa.com/text-box

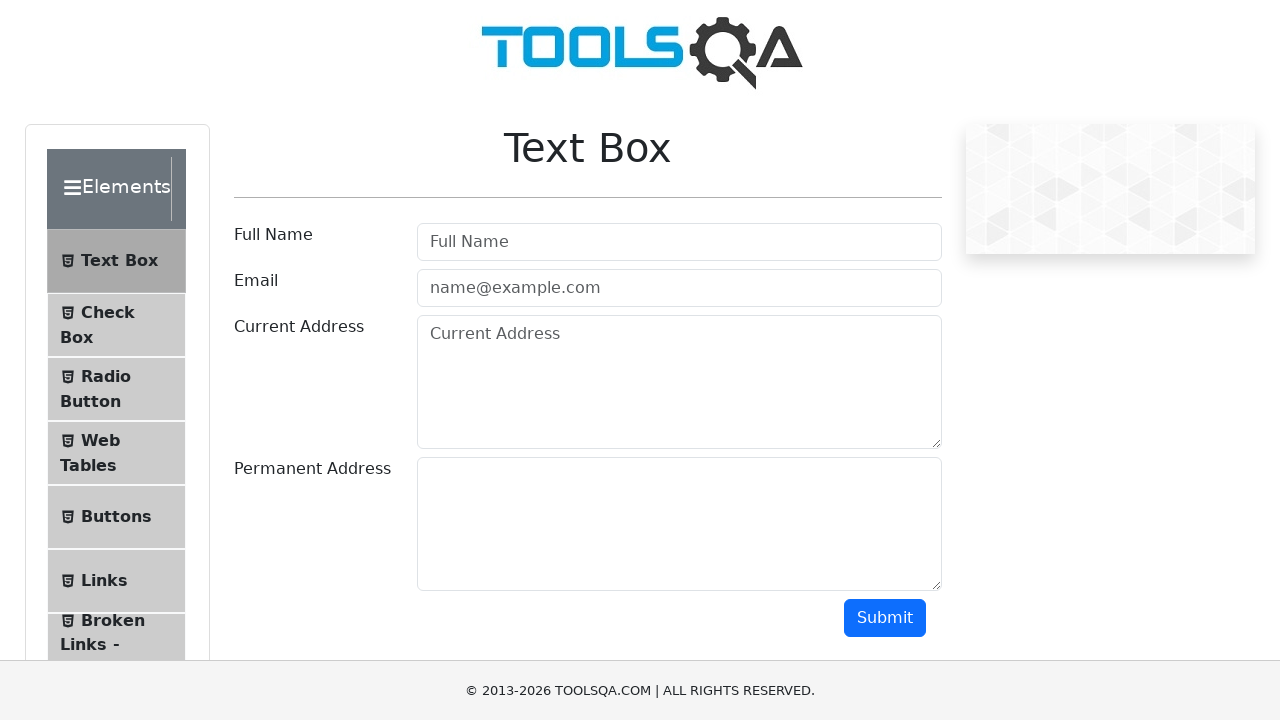

Located name input field
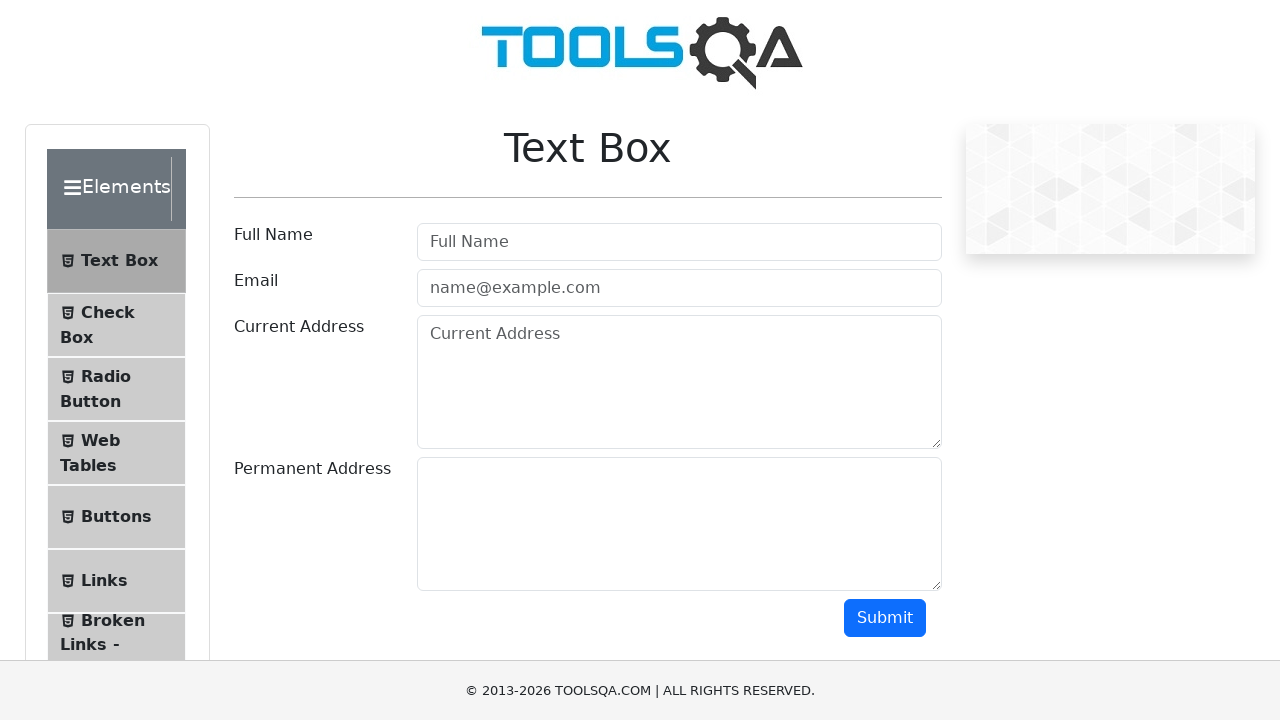

Located email input field
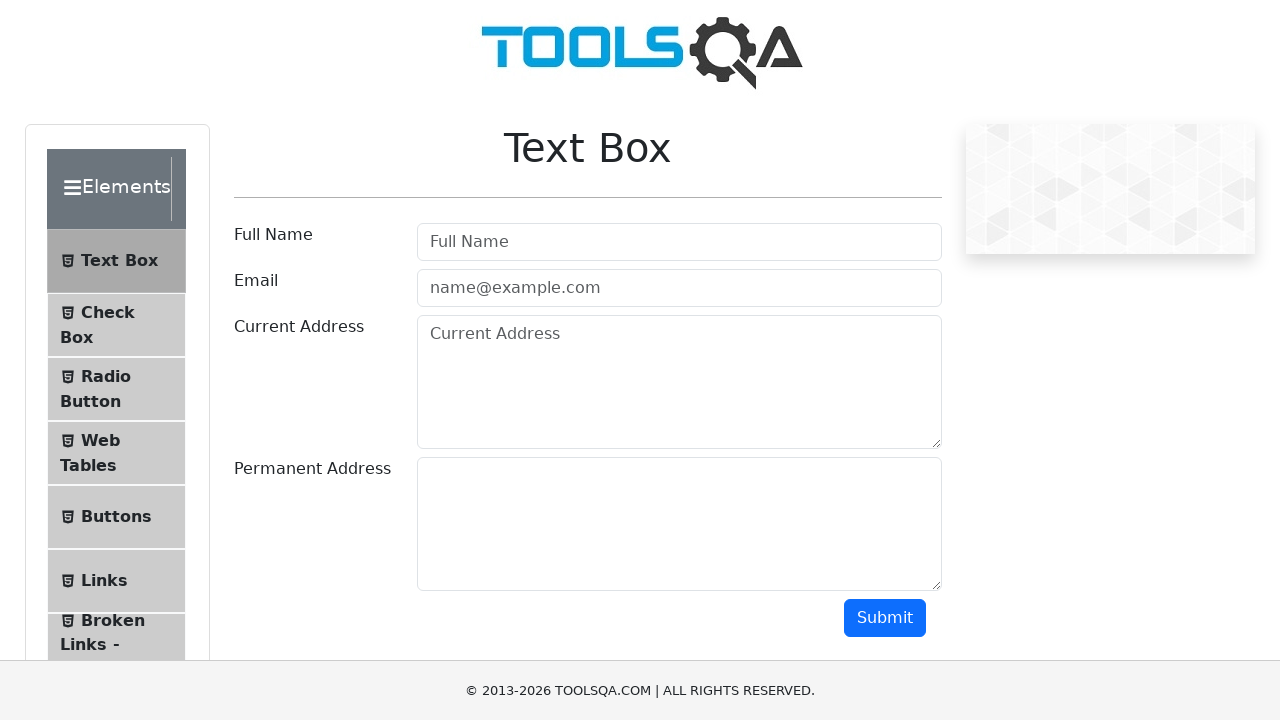

Located current address input field
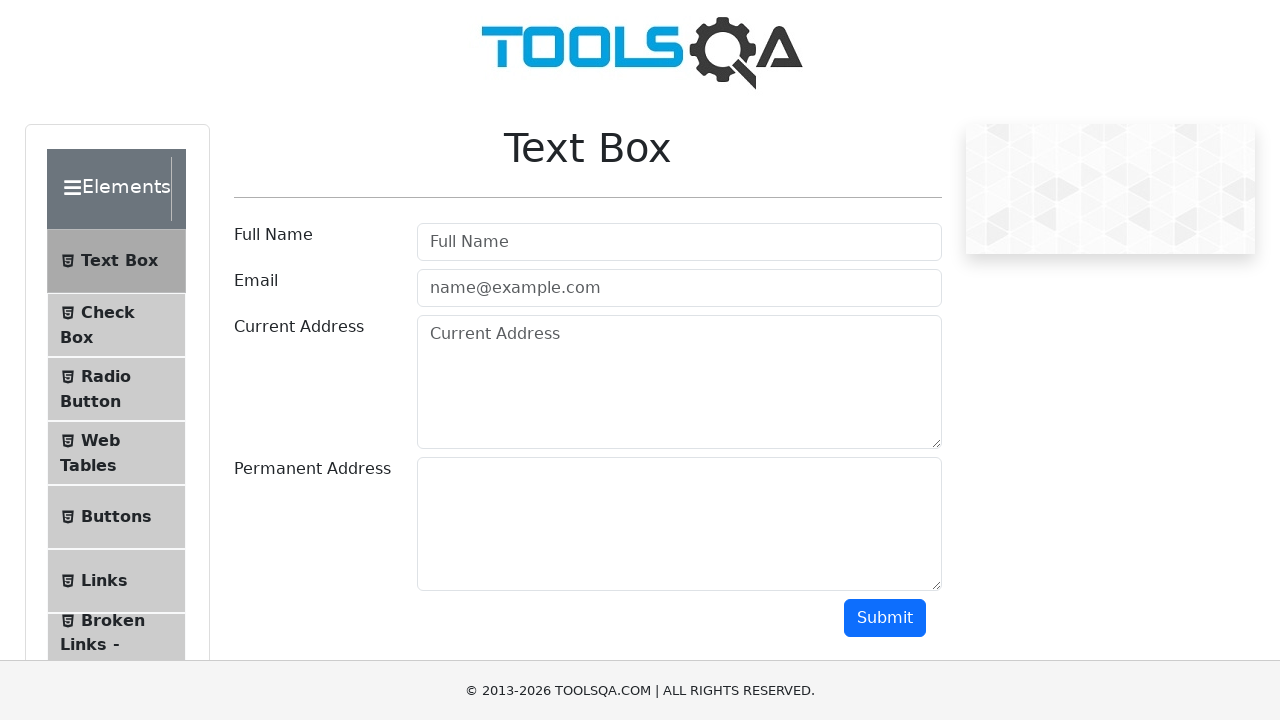

Located permanent address input field
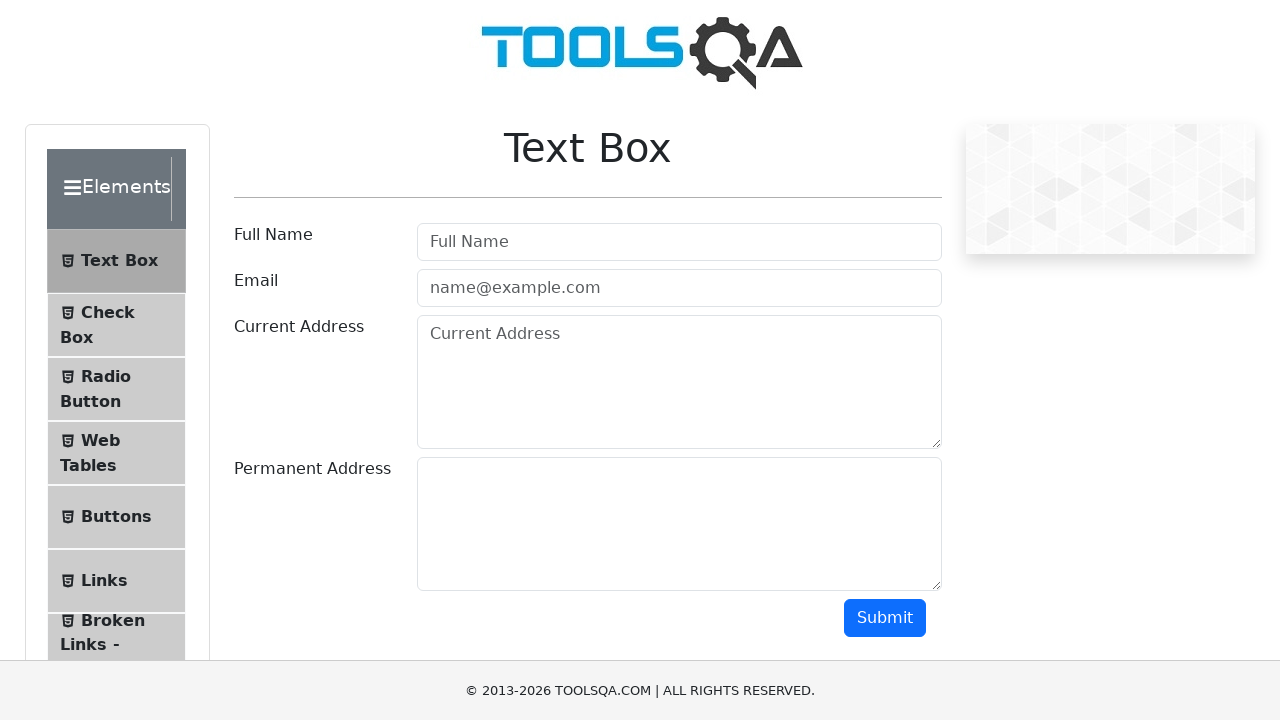

Located submit button
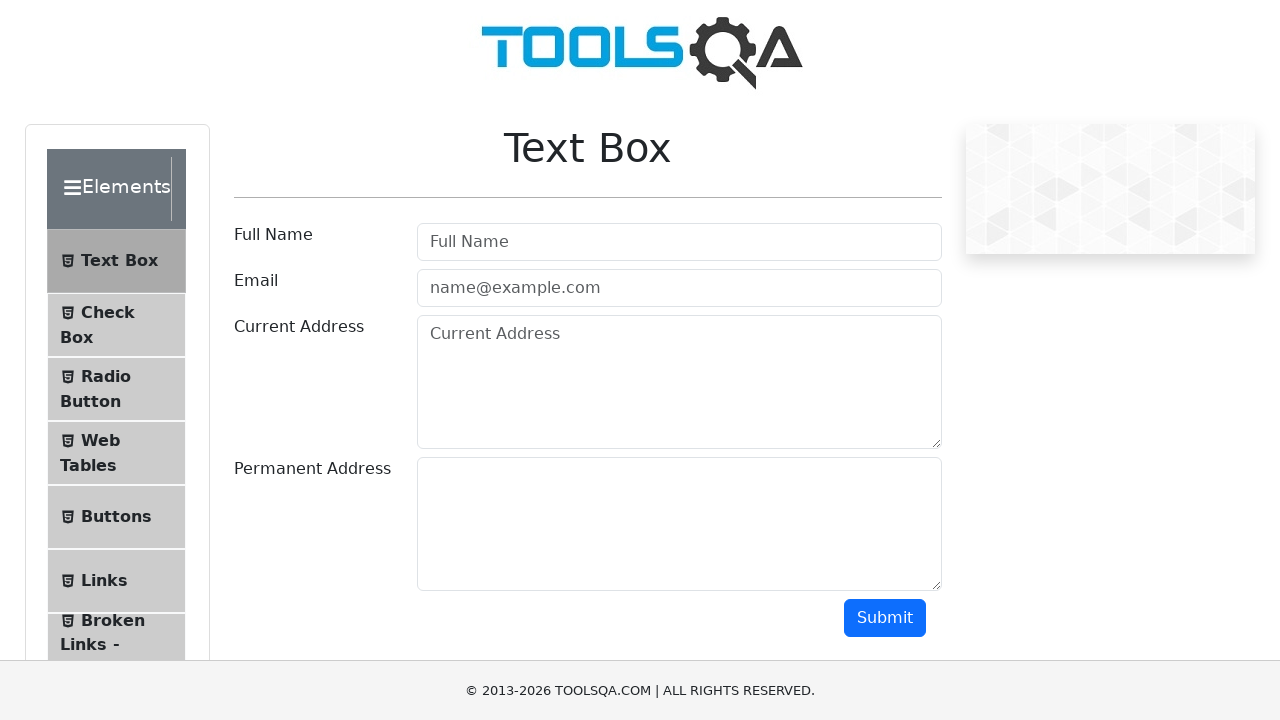

Located output result field
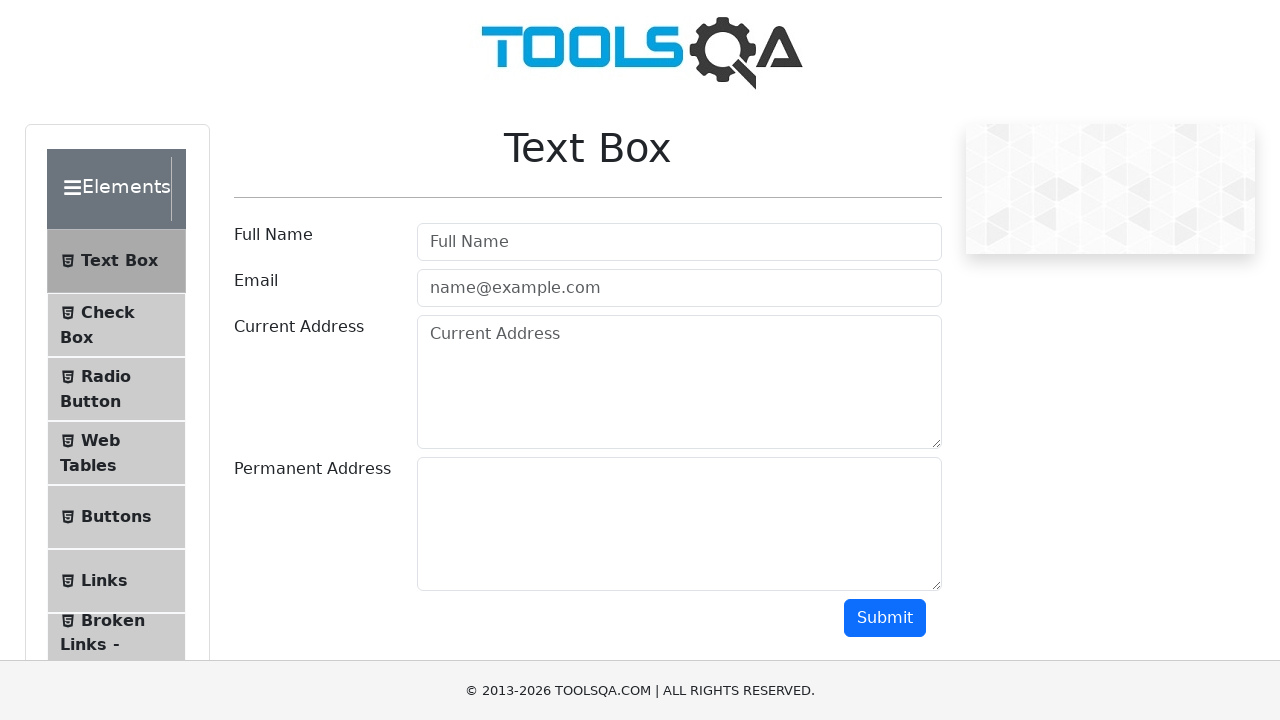

Filled name field with 'hortence' on [id="userName"]
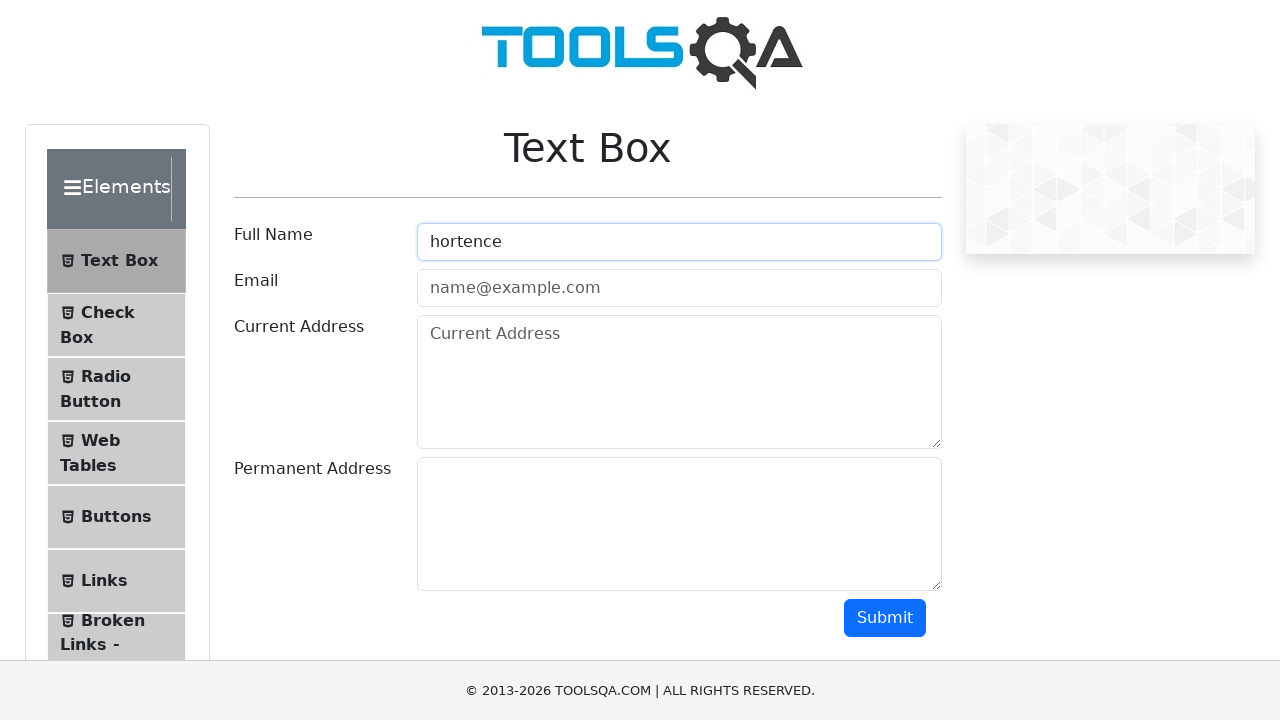

Filled email field with 'awesomeQA@mail.com' on [id="userEmail"]
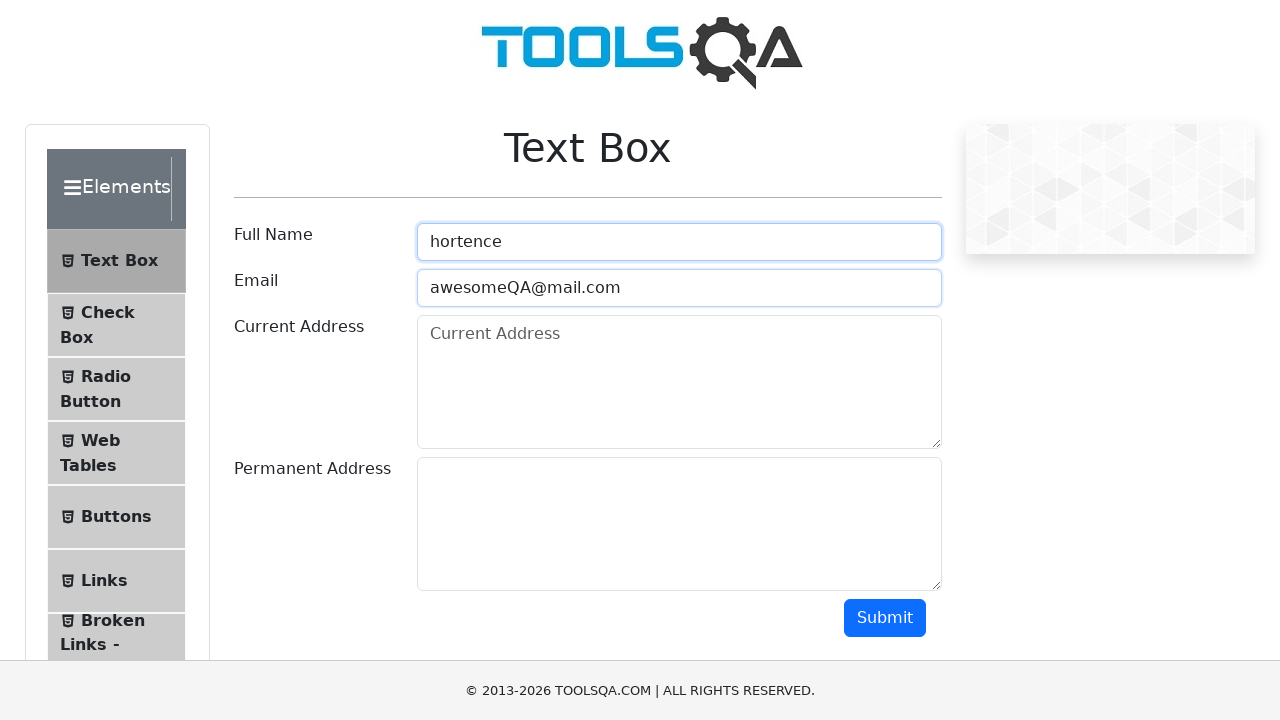

Filled current address field with '123 Main Street - Apt. 3, New York, NY  10010' on [id="currentAddress"]
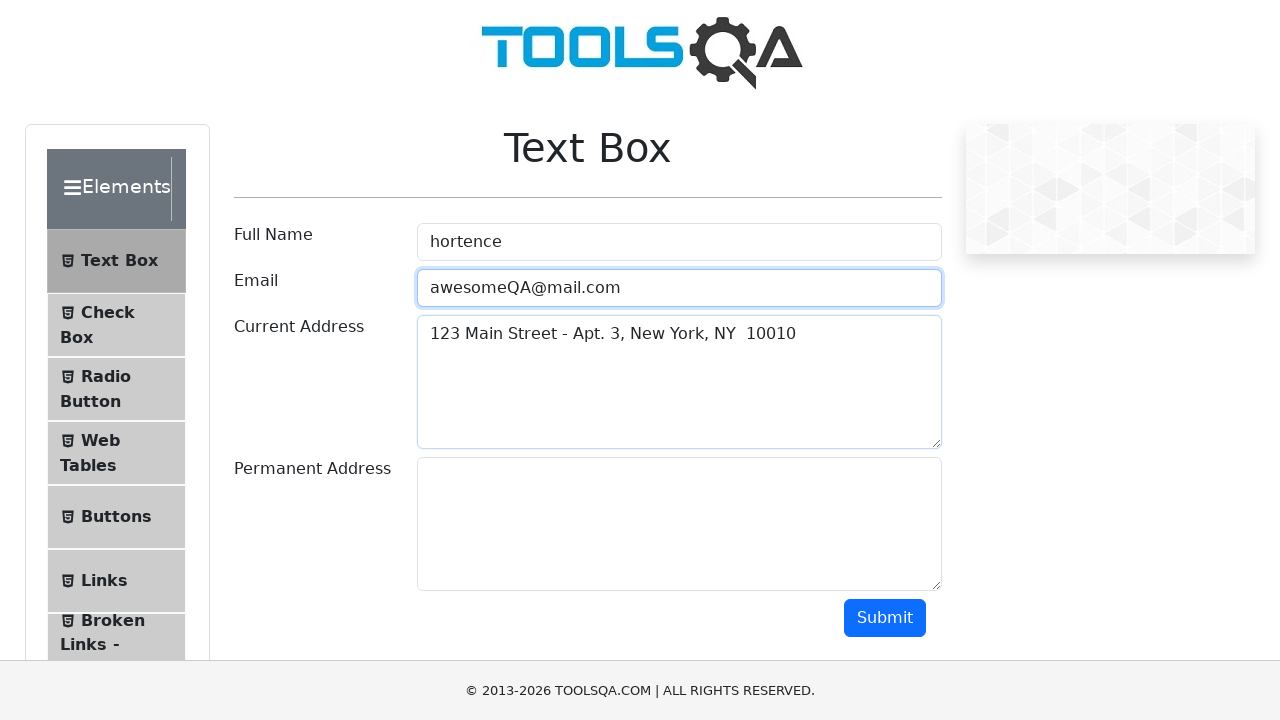

Filled permanent address field with '123 Main Street - Apt. 3, New York, NY  10010' on [id="permanentAddress"]
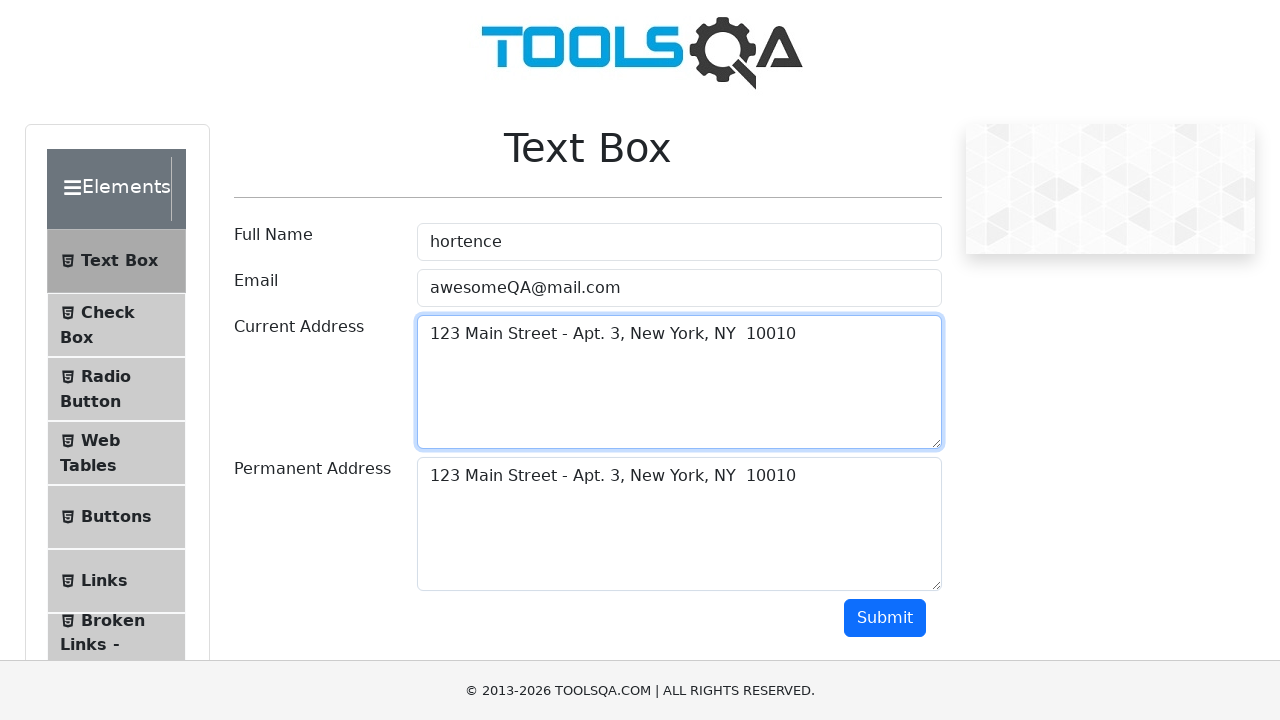

Clicked submit button to submit the form at (885, 618) on [id="submit"]
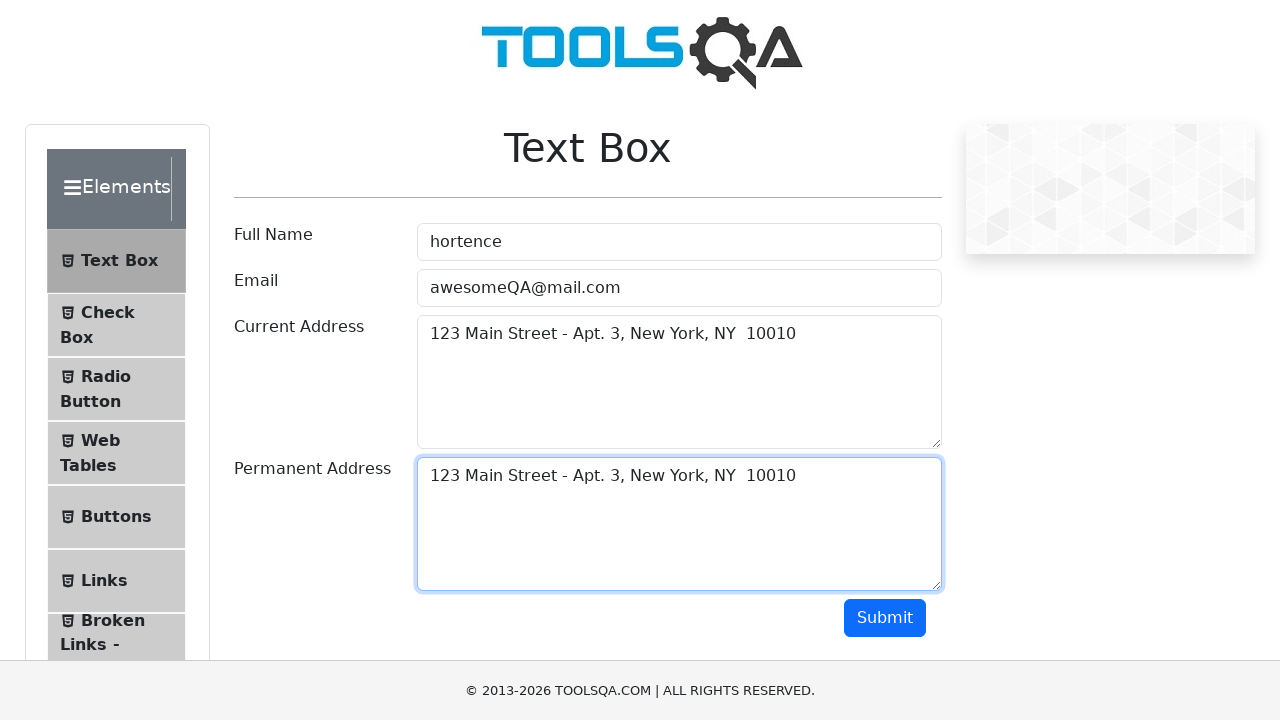

Verified output field is not empty
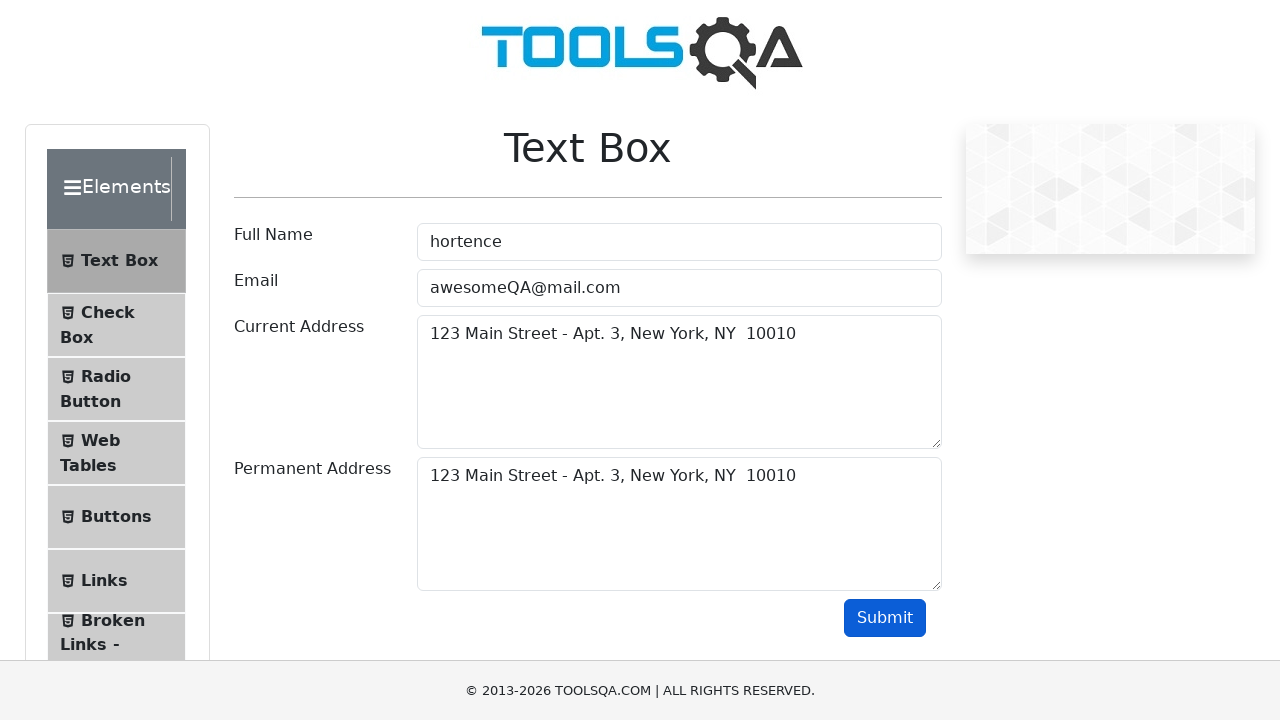

Verified output contains 'Name:hortence'
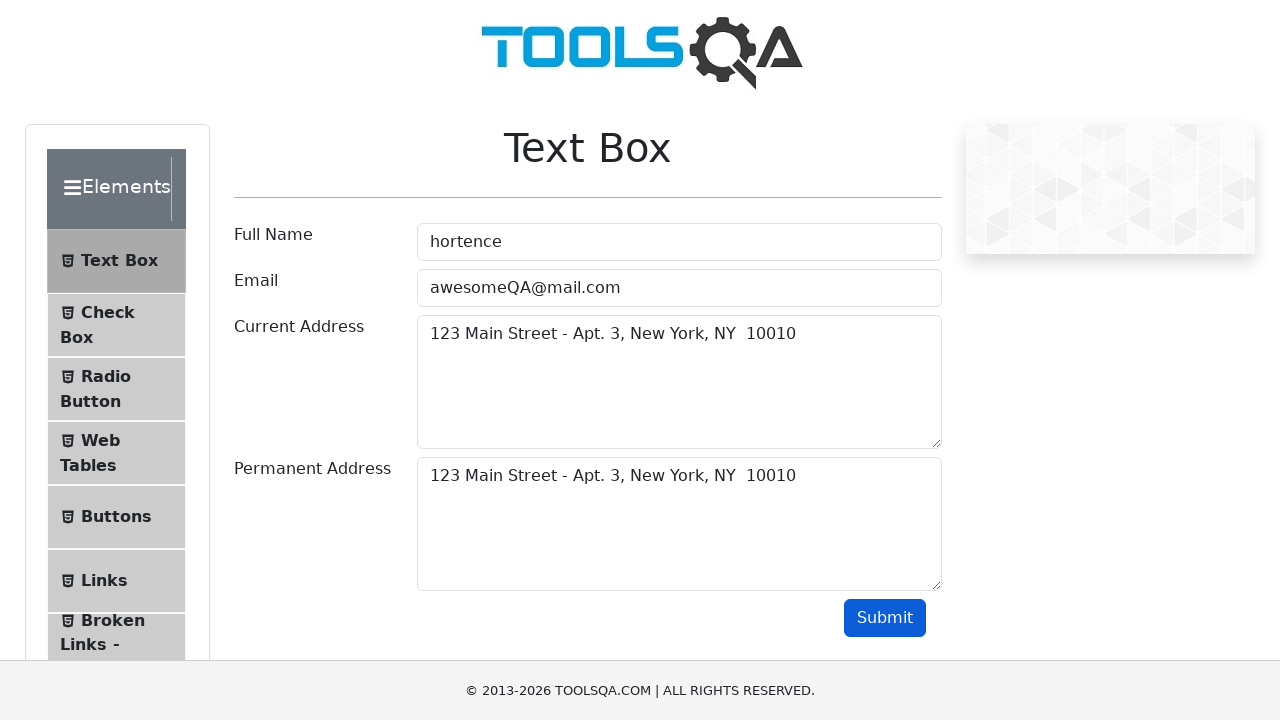

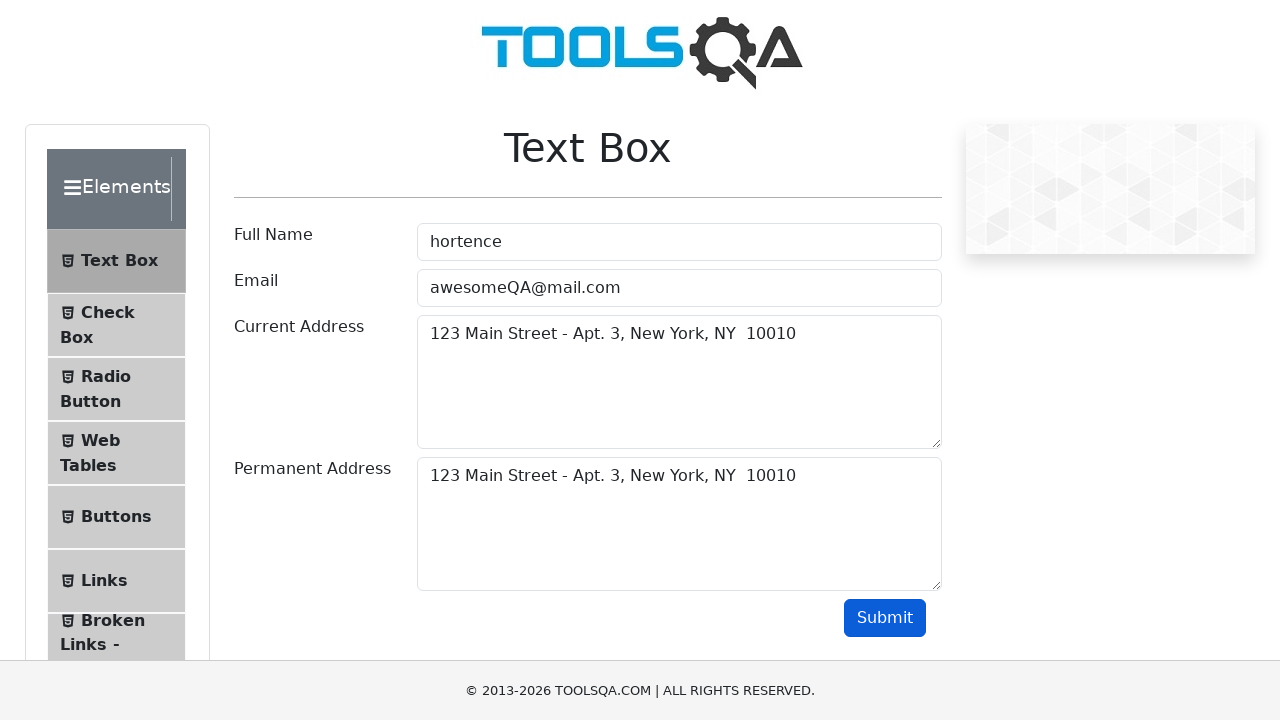